Tests a todo list application by adding two items ("Adrian" and "Money"), checking off one item, and verifying the remaining item count

Starting URL: https://todolist.james.am/#/

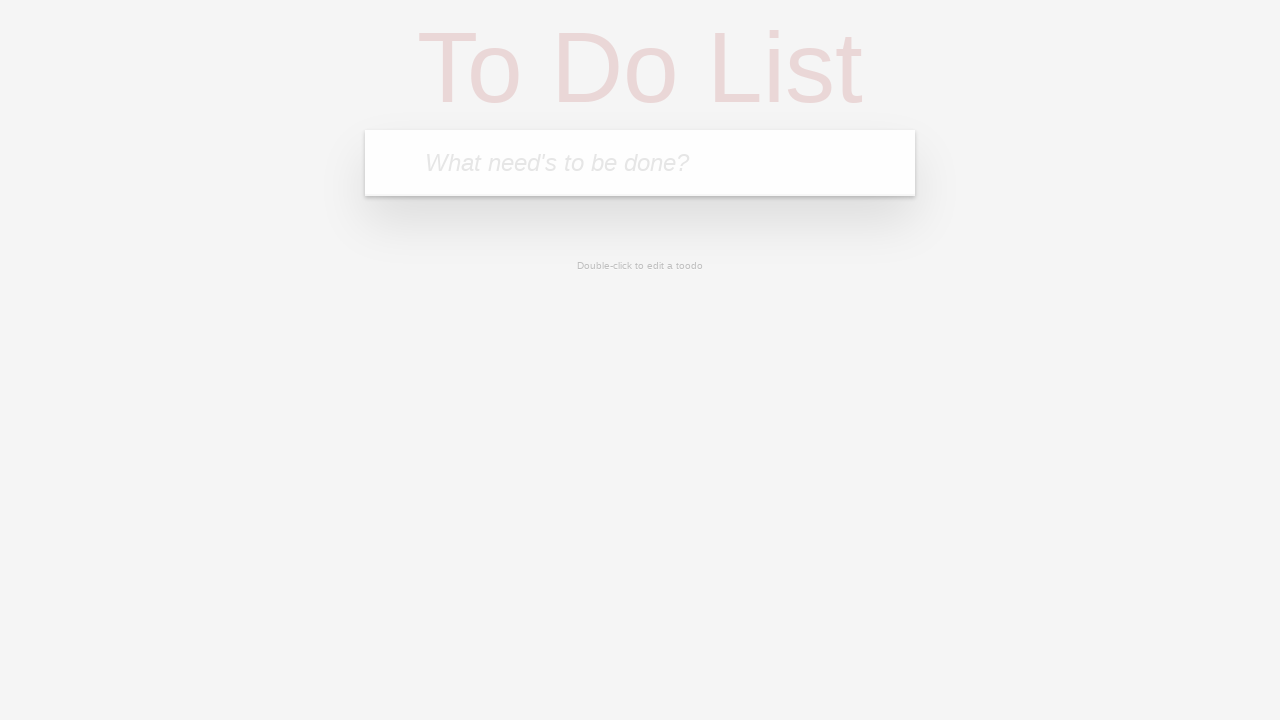

Filled first todo item with 'Adrian' on internal:attr=[placeholder="What need's to be done?"i]
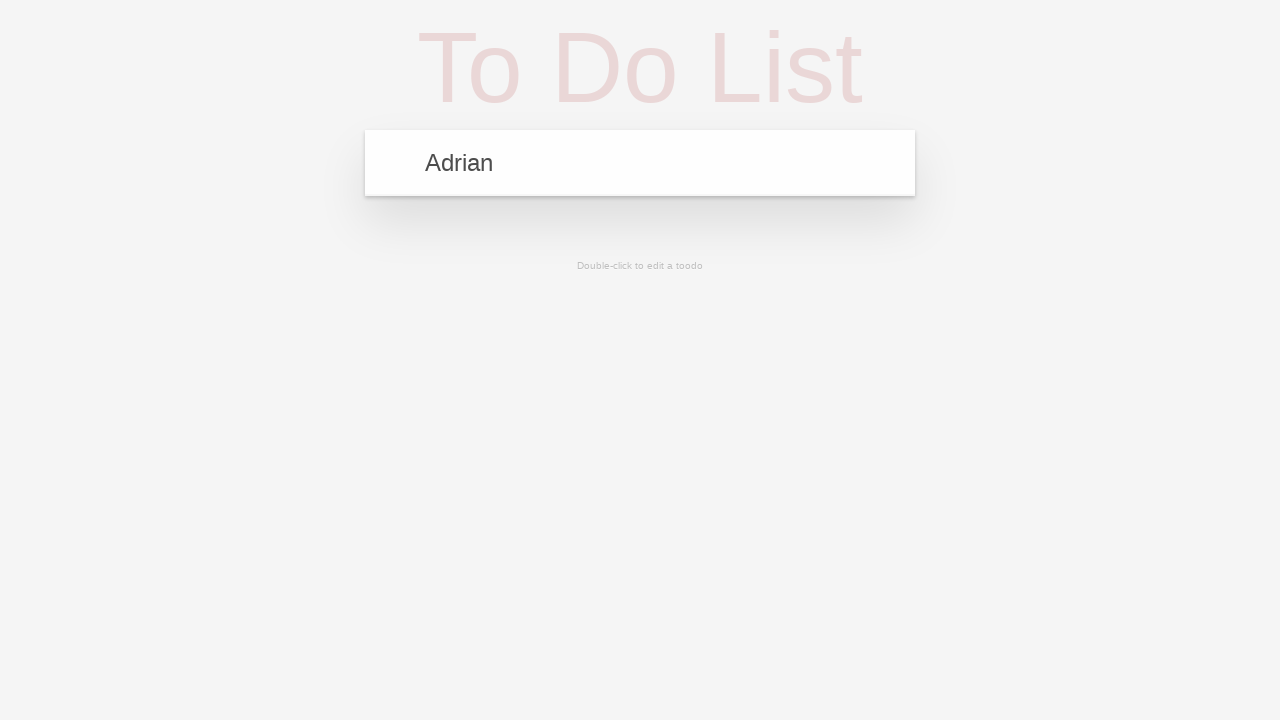

Pressed Enter to add 'Adrian' to todo list
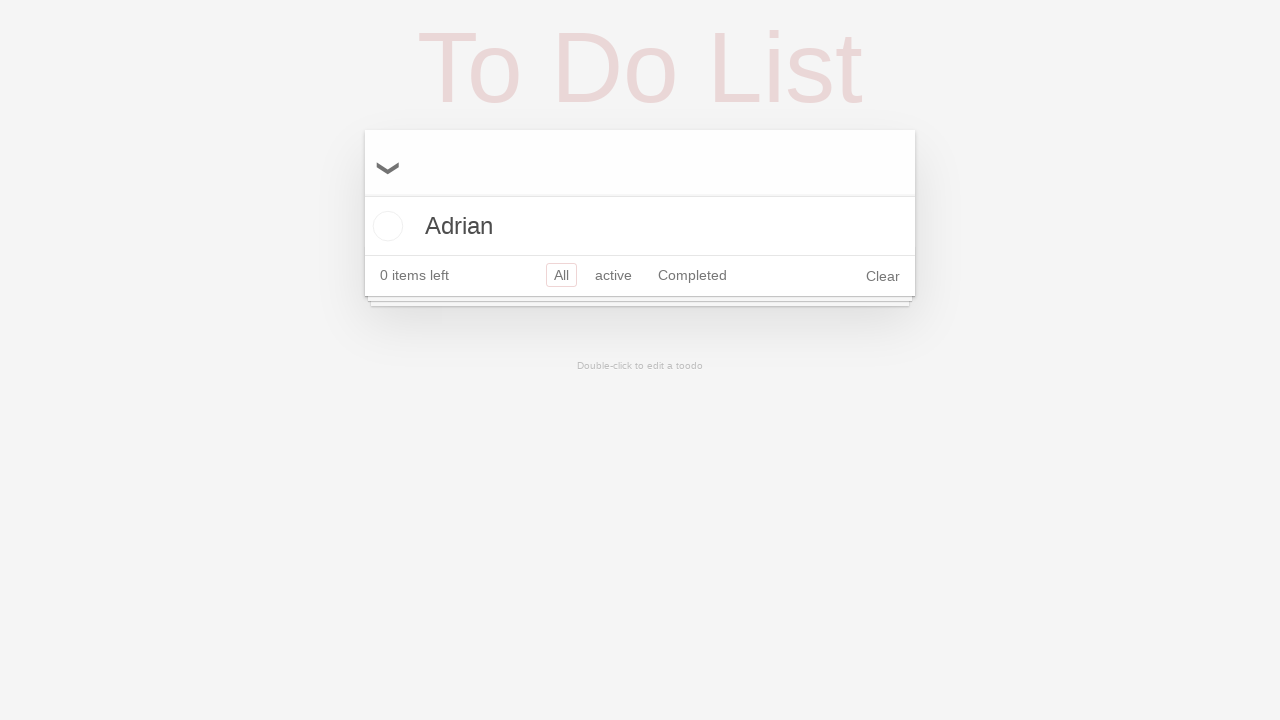

Filled second todo item with 'Money' on internal:attr=[placeholder="What need's to be done?"i]
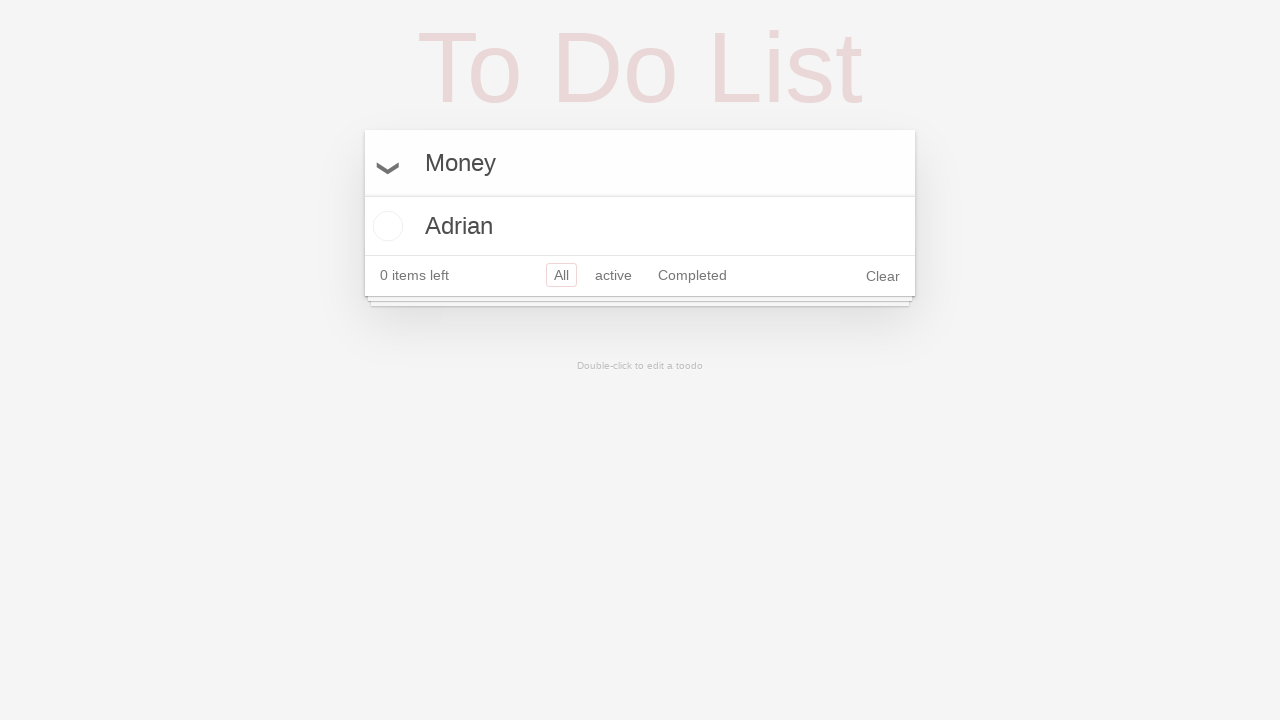

Pressed Enter to add 'Money' to todo list
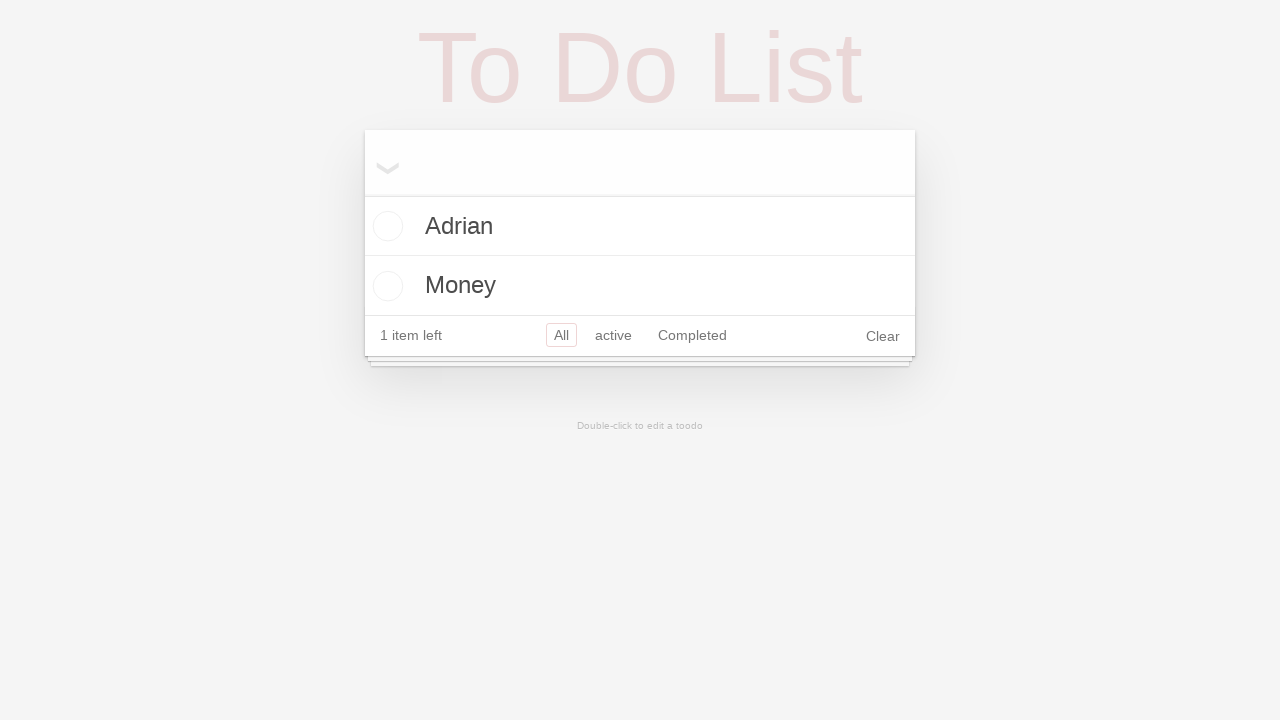

Checked second checkbox to mark 'Money' as complete at (385, 226) on internal:role=checkbox >> nth=1
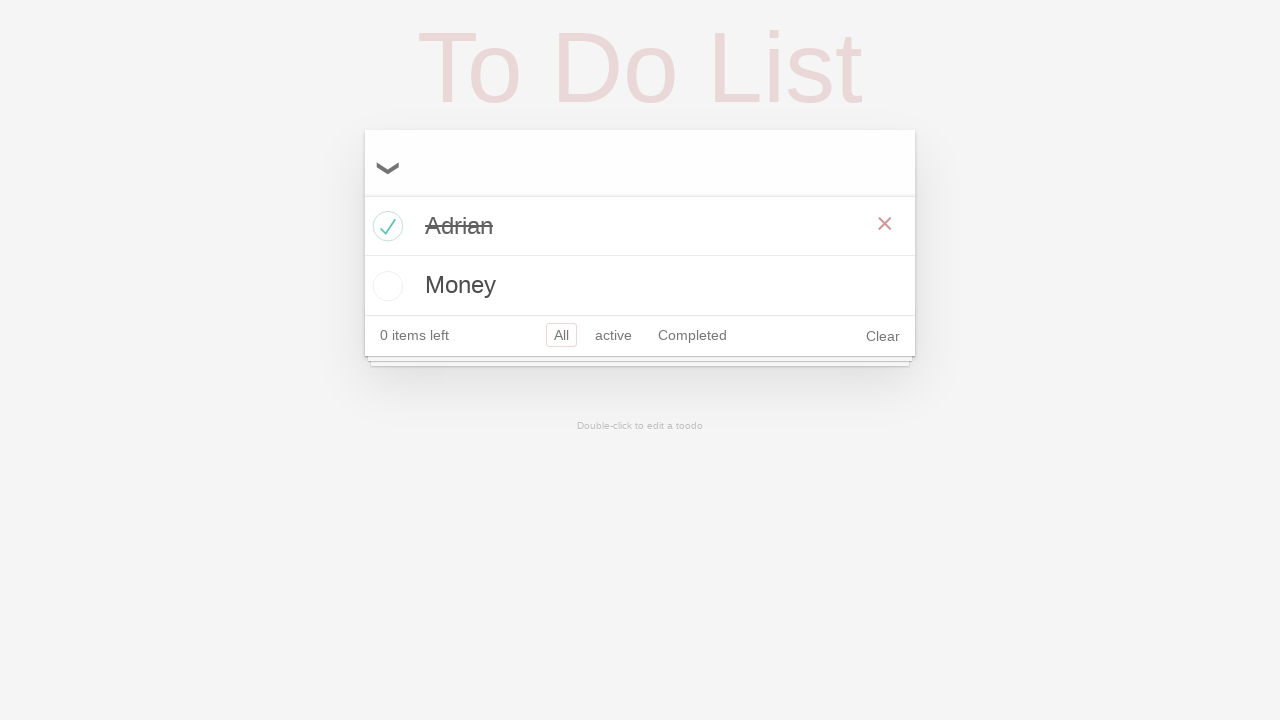

Footer with remaining items count loaded
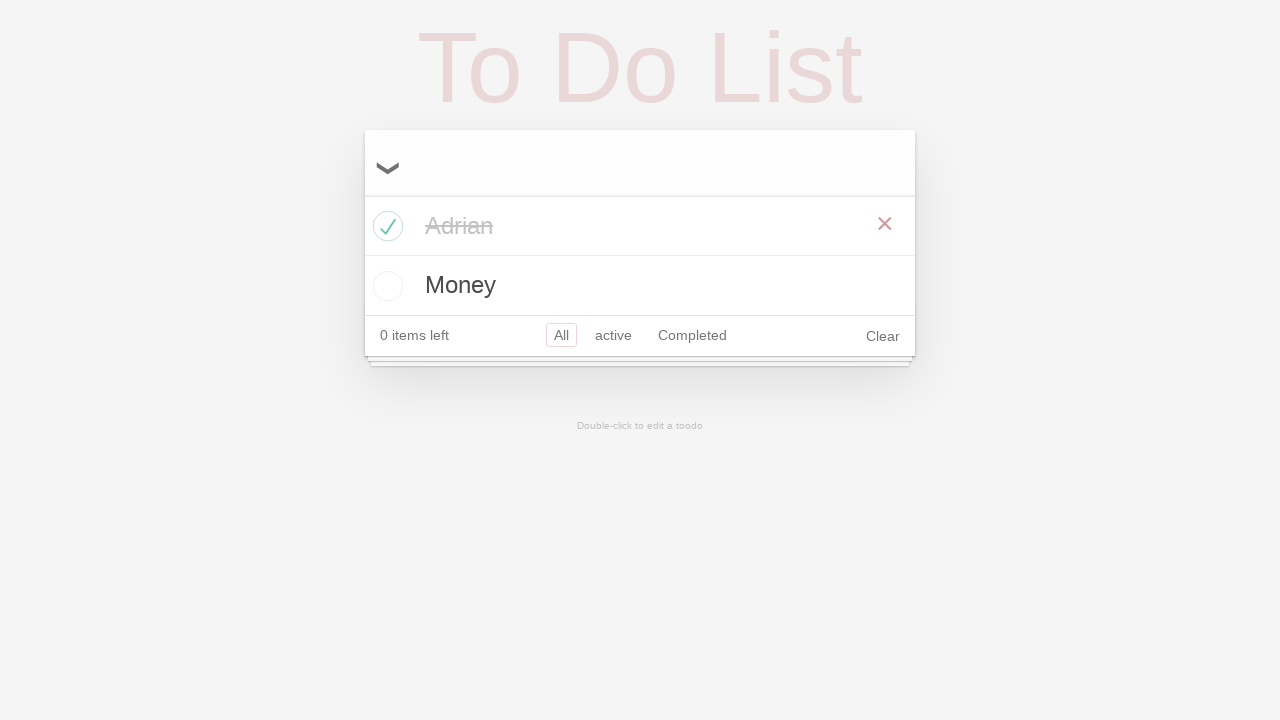

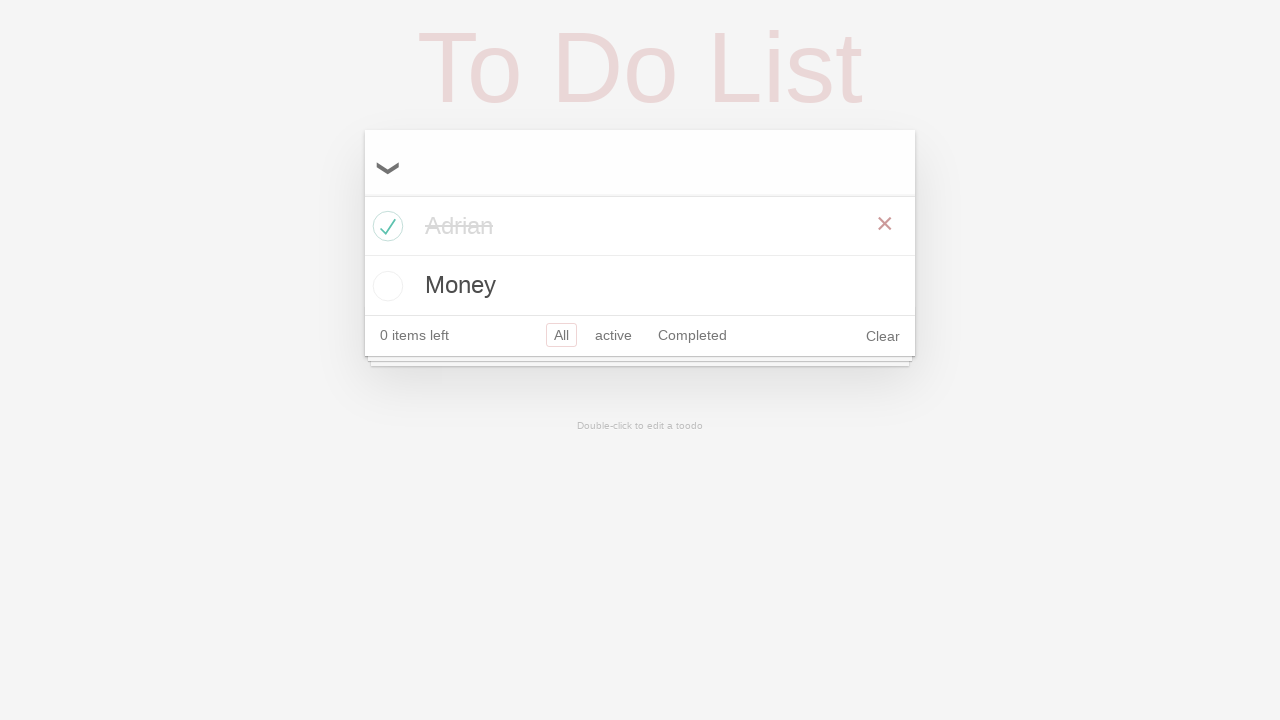